Navigates to the LetCode test page and clicks on the Dialog link to access the alerts/dialog testing section

Starting URL: https://letcode.in/test

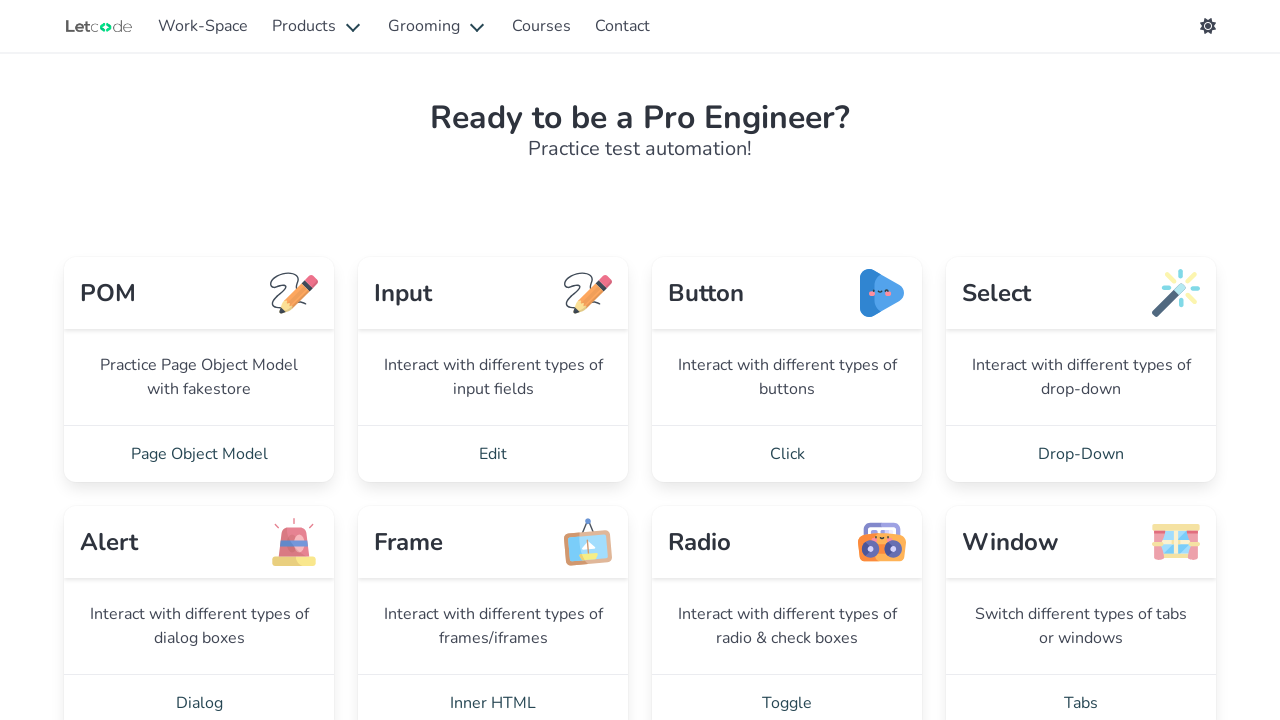

Navigated to LetCode test page
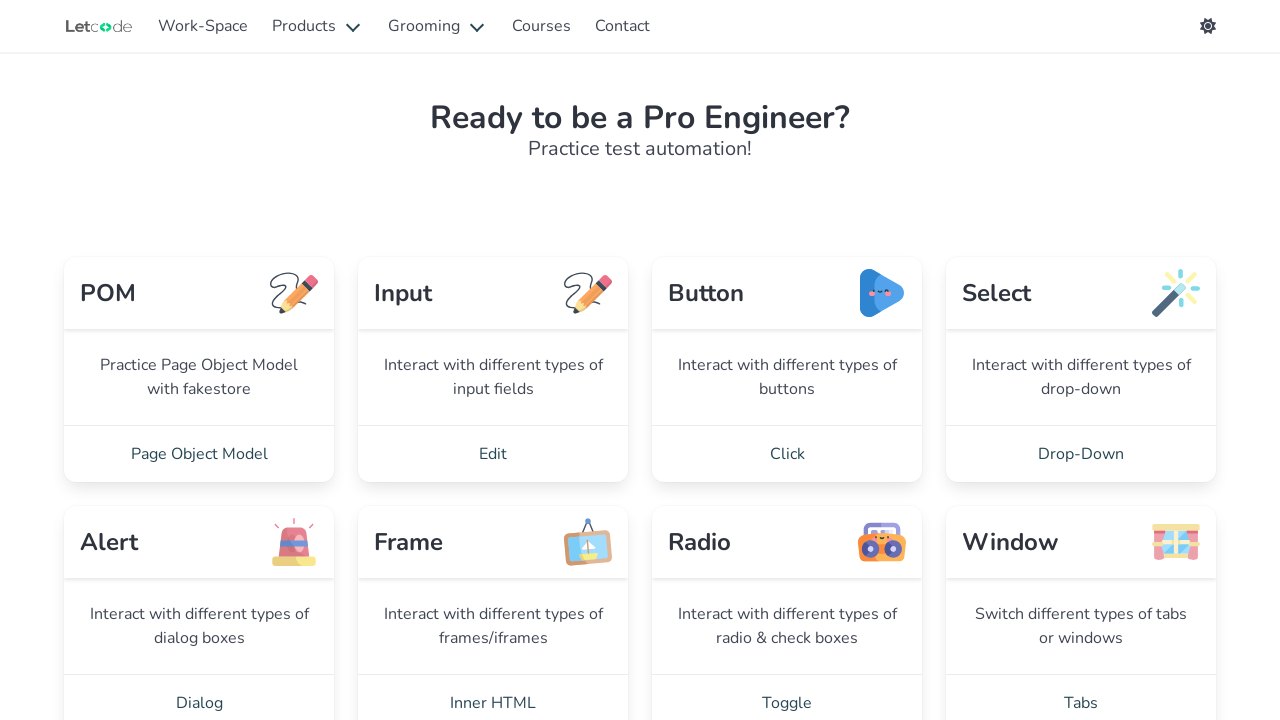

Clicked on Dialog link to access alerts/dialog testing section at (199, 692) on a:has-text('Dialog')
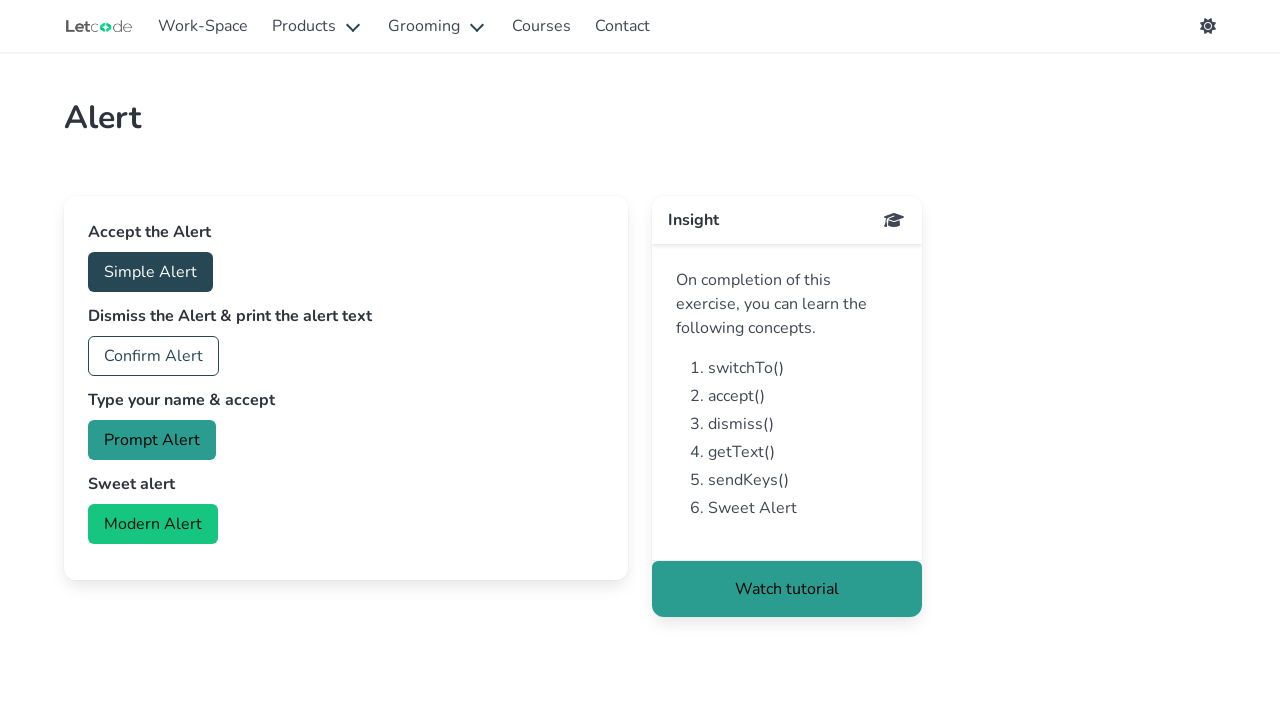

Dialog page loaded successfully
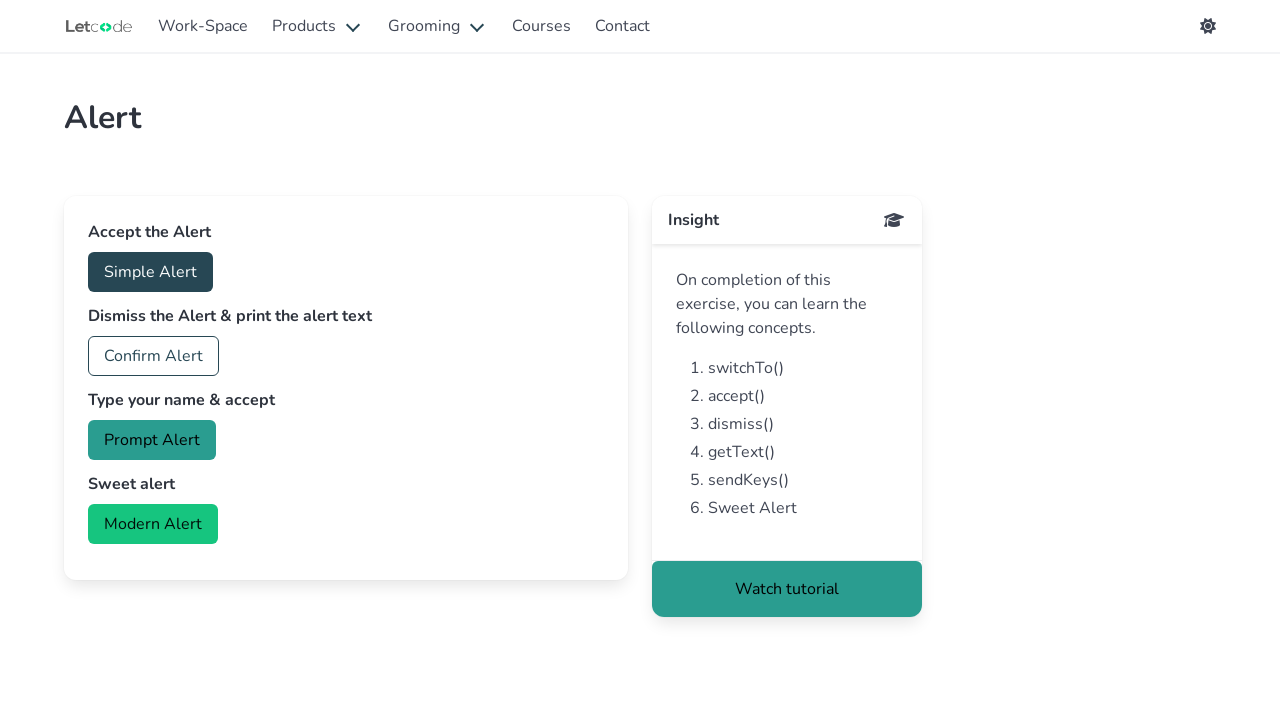

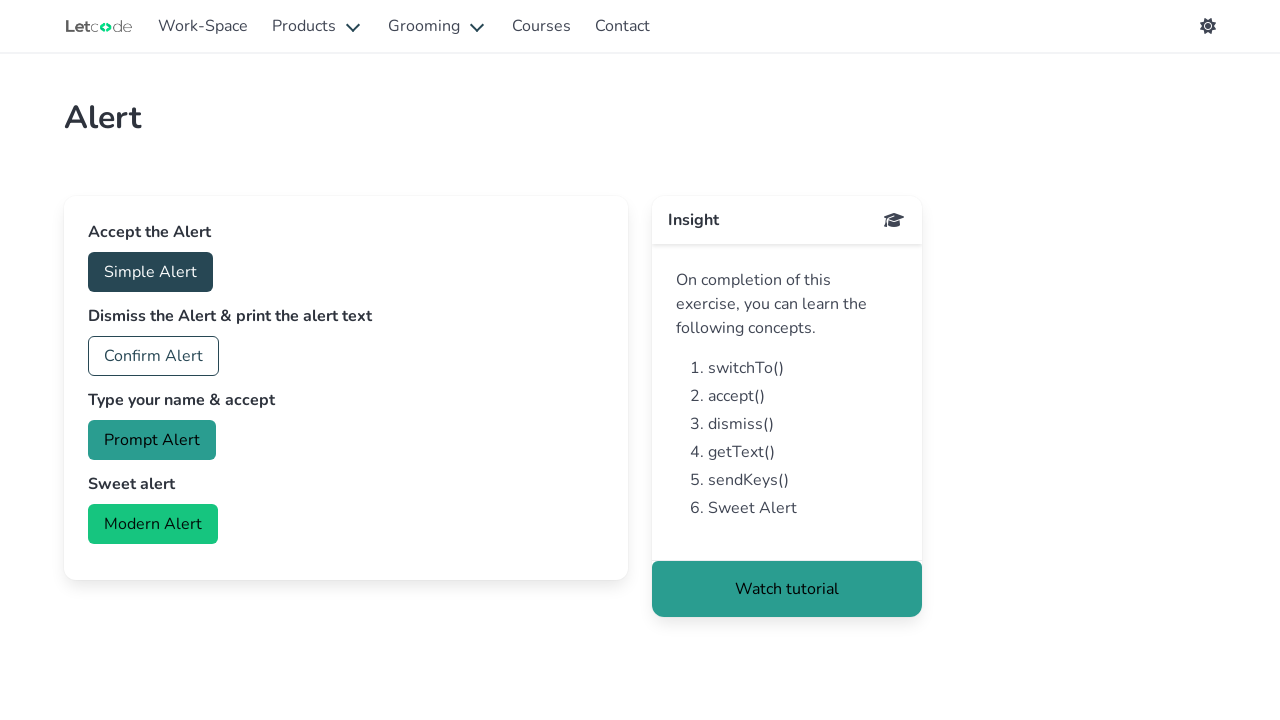